Tests adding a new doctor by navigating to the doctors section, clicking add new doctor, and filling in the doctor's name

Starting URL: https://ej2.syncfusion.com/showcase/angular/appointmentplanner/#/dashboard

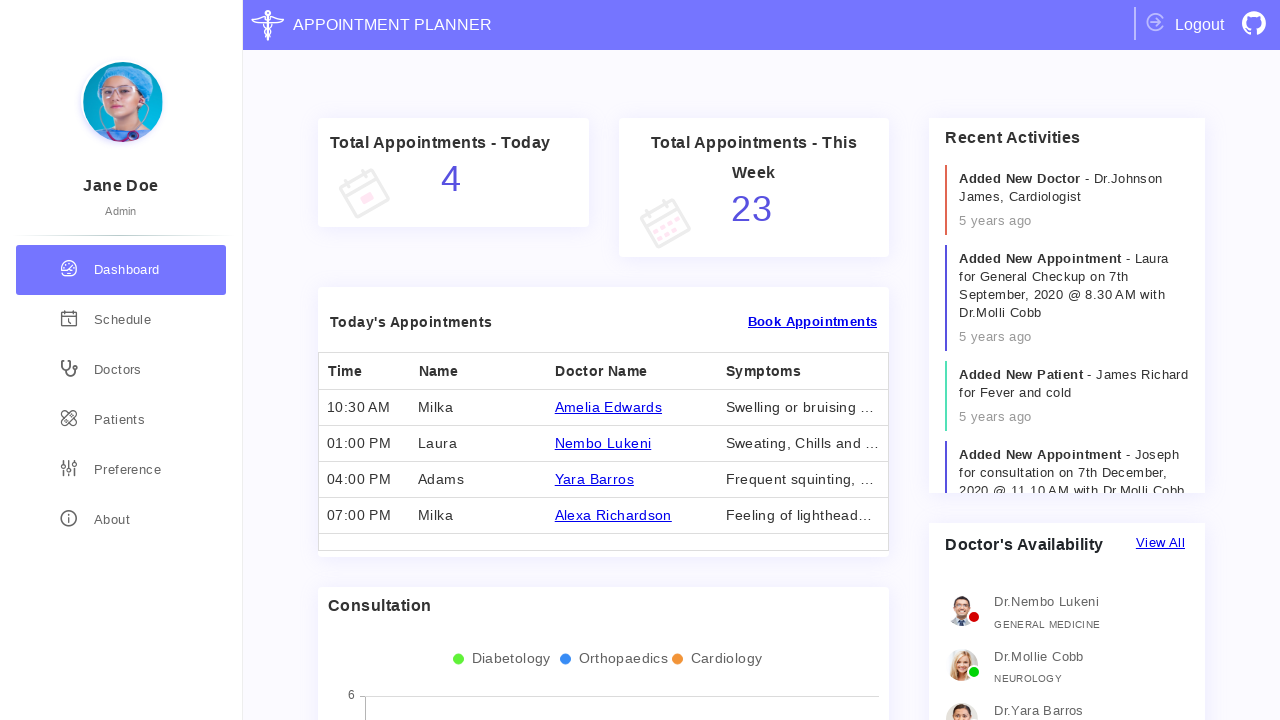

Clicked on doctors navigation button at (121, 370) on div[routerLink='/doctors']
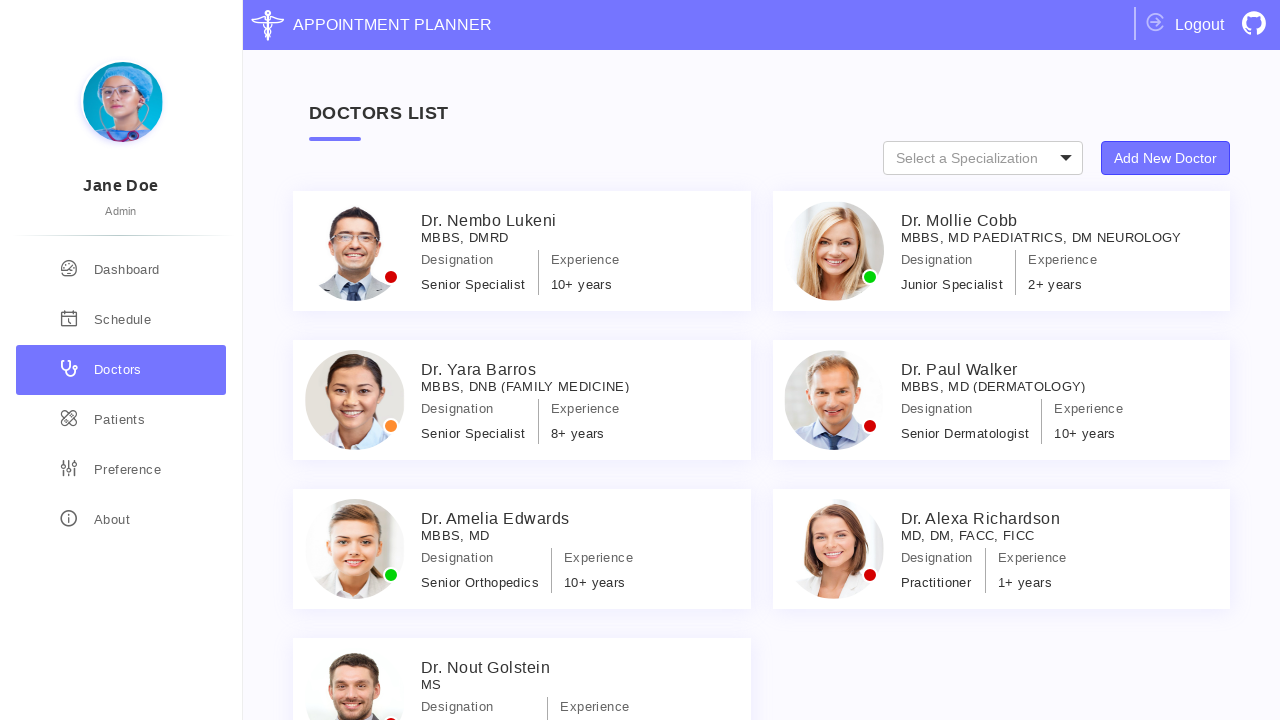

Clicked add new doctor button at (1166, 158) on .specialization-types button.e-control
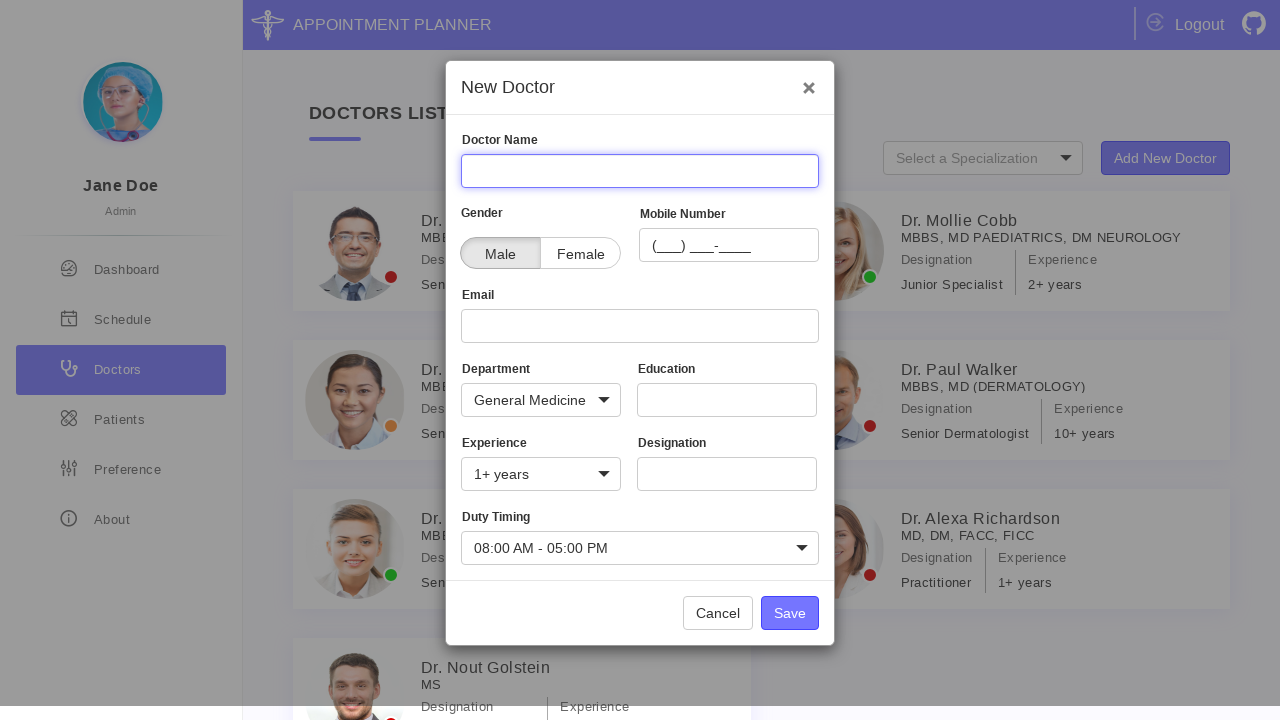

Filled in doctor name as 'John Doe' on #Name input
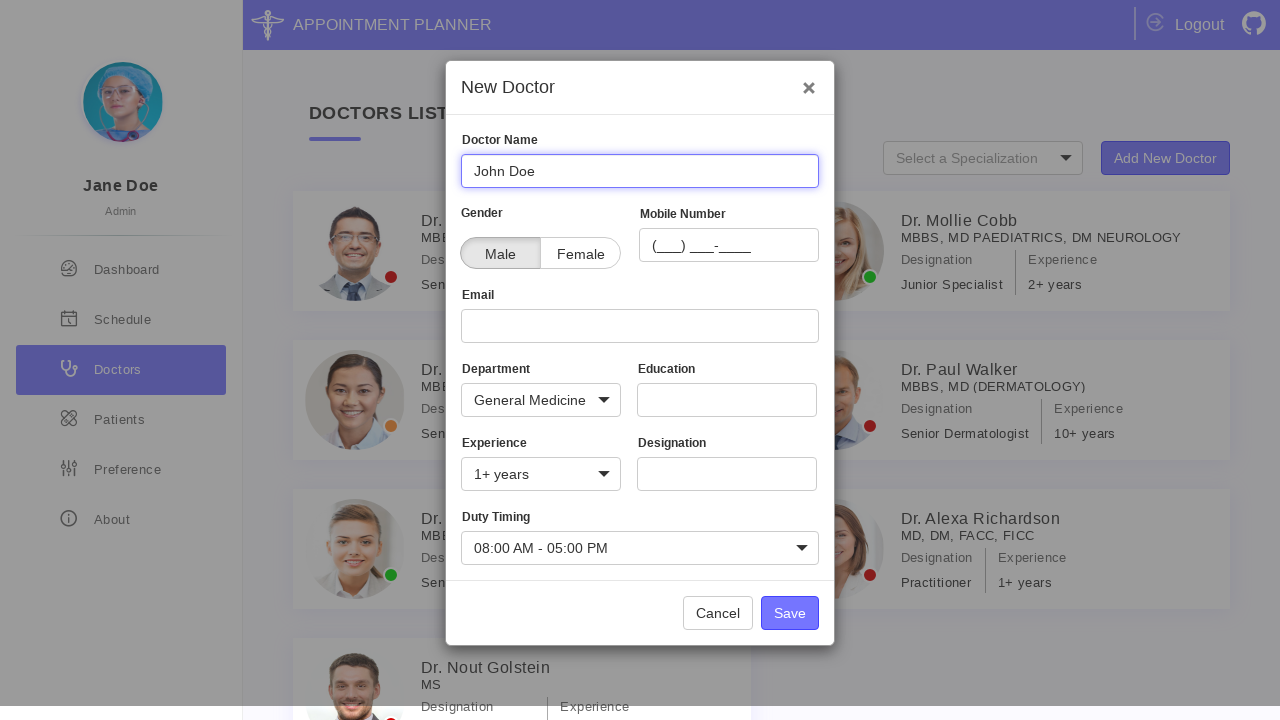

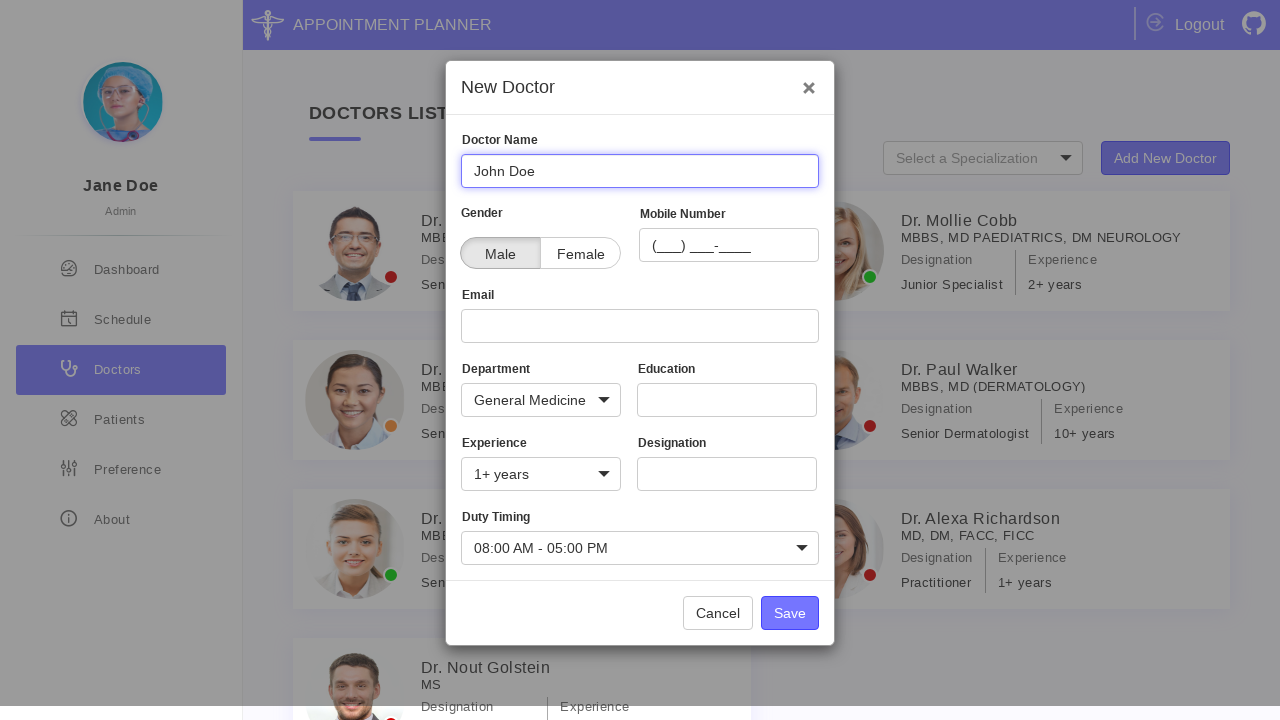